Tests browser window resizing by setting the viewport to different device dimensions (iPhone XR and iPad Air sizes)

Starting URL: https://hatem-hatamleh.github.io/Selenium-html/

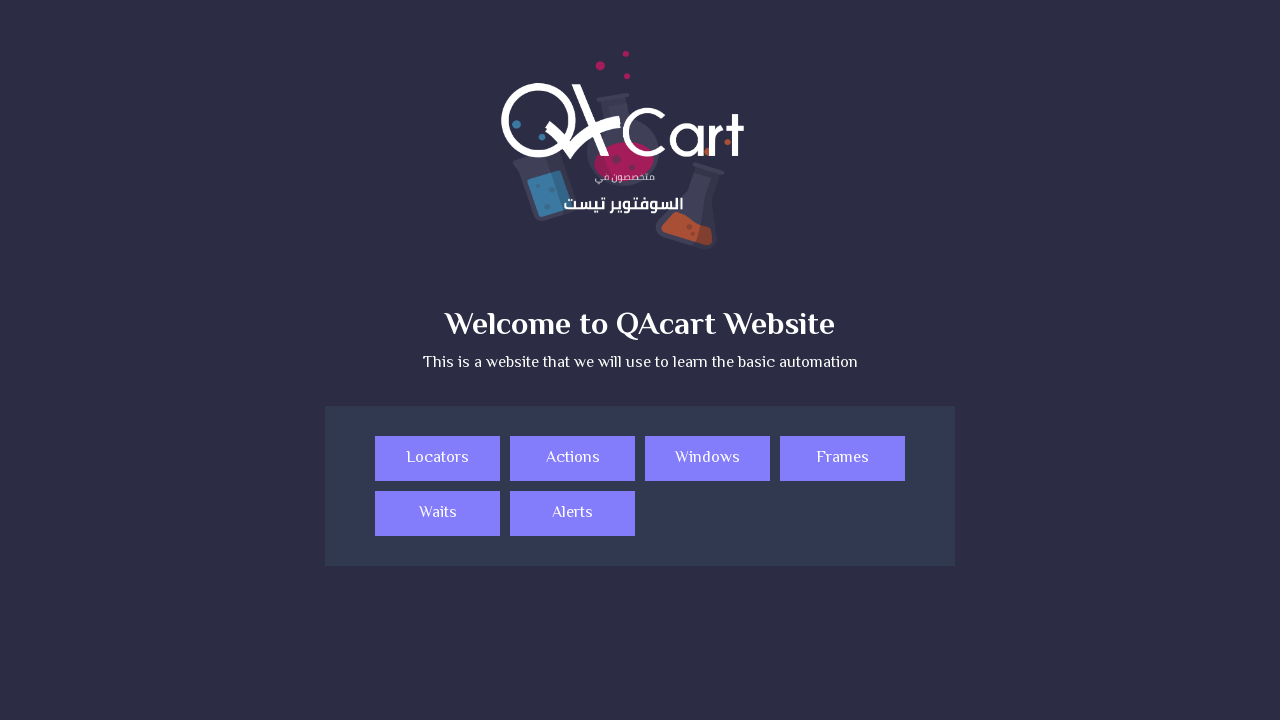

Set viewport to iPhone XR dimensions (414x896)
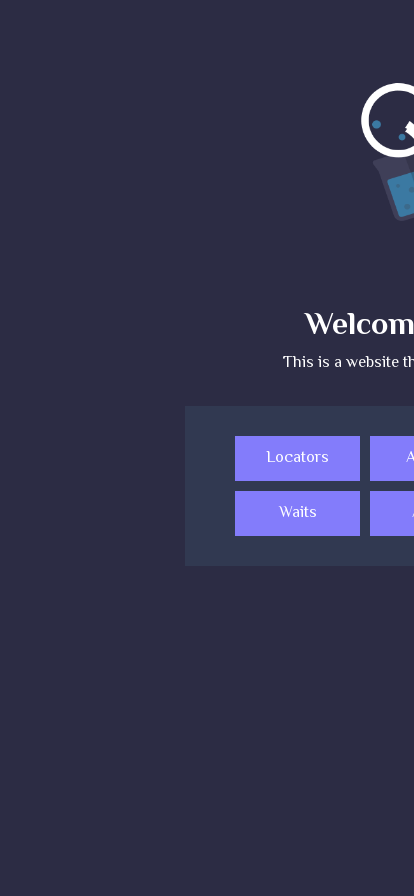

Set viewport to iPad Air dimensions (820x1180)
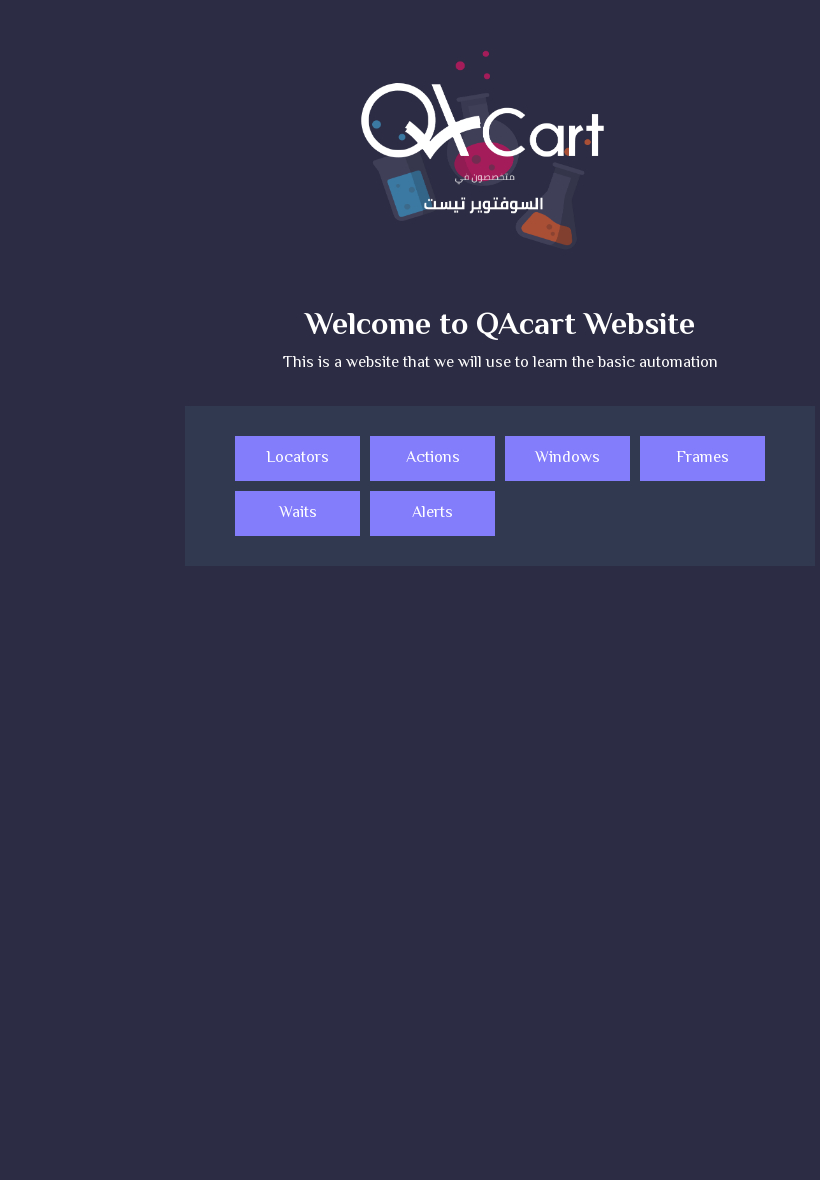

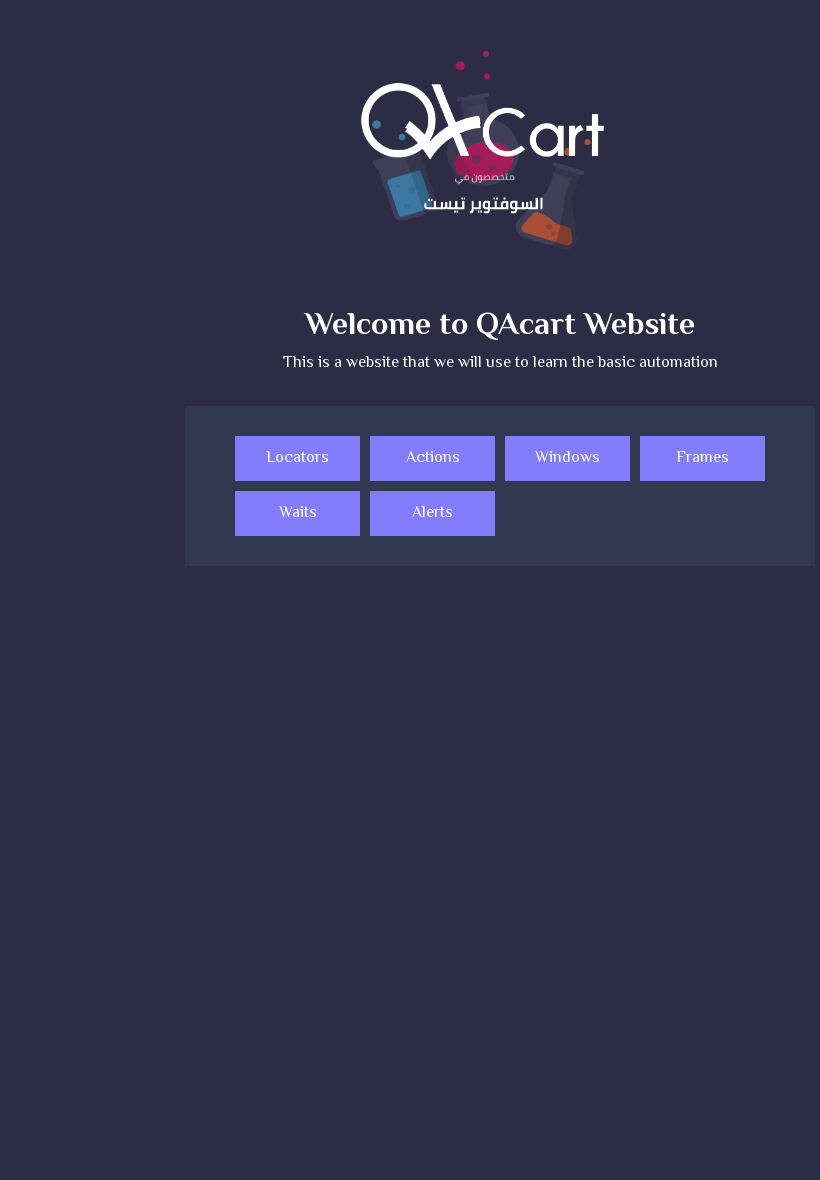